Navigates to a Taiwan stock information website, searches for a stock code, clicks on the dividend policy link, and scrolls down to view dividend information.

Starting URL: https://goodinfo.tw/tw/index.asp

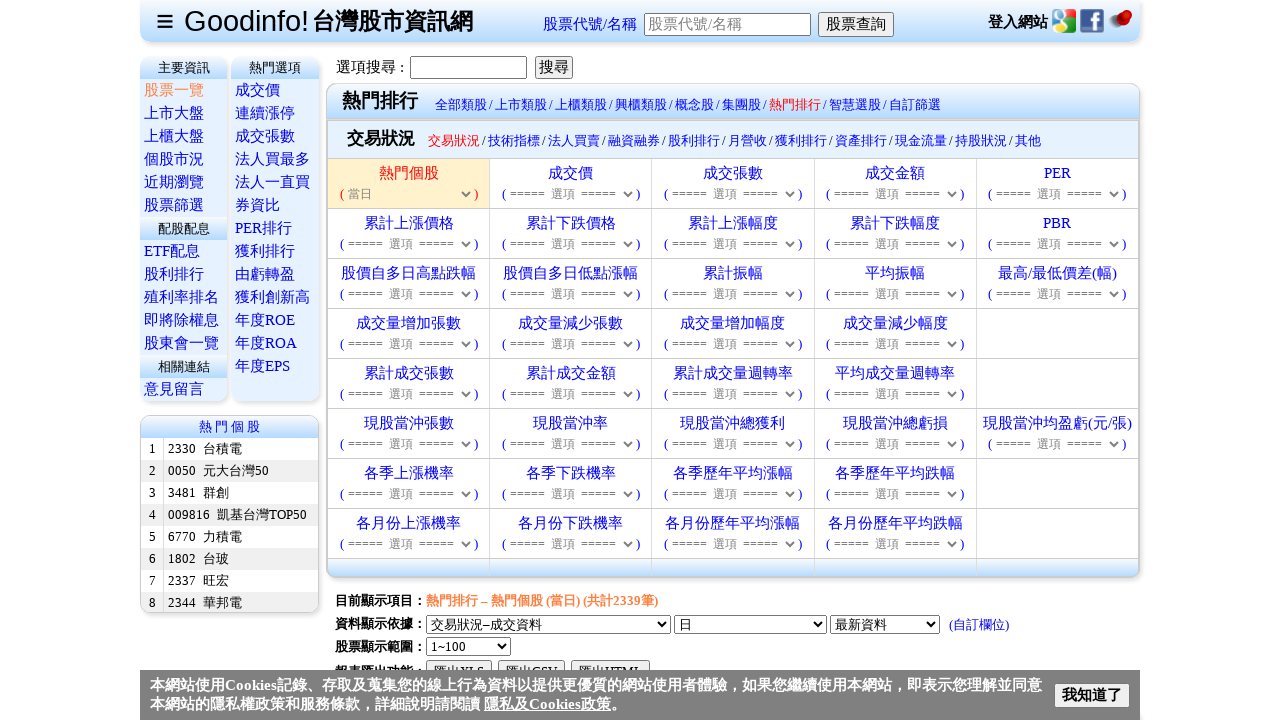

Filled stock code '2330' in search box on #txtStockCode
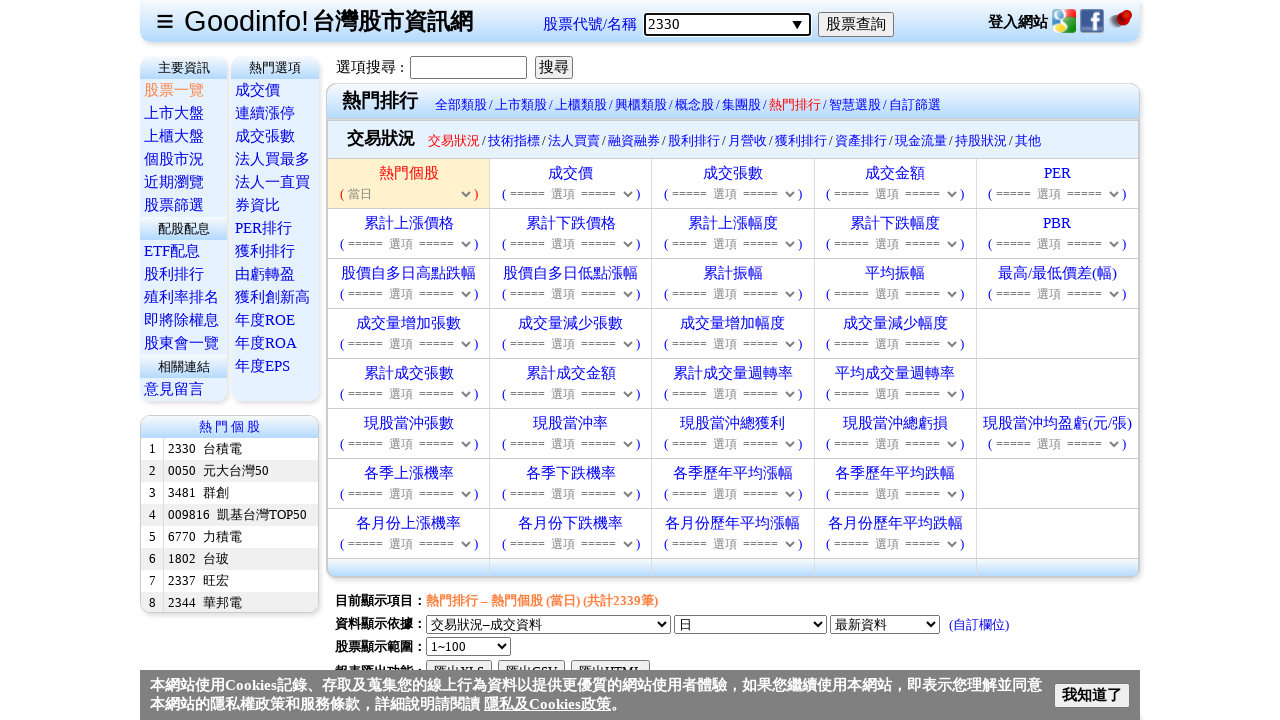

Pressed Enter to search for stock code on #txtStockCode
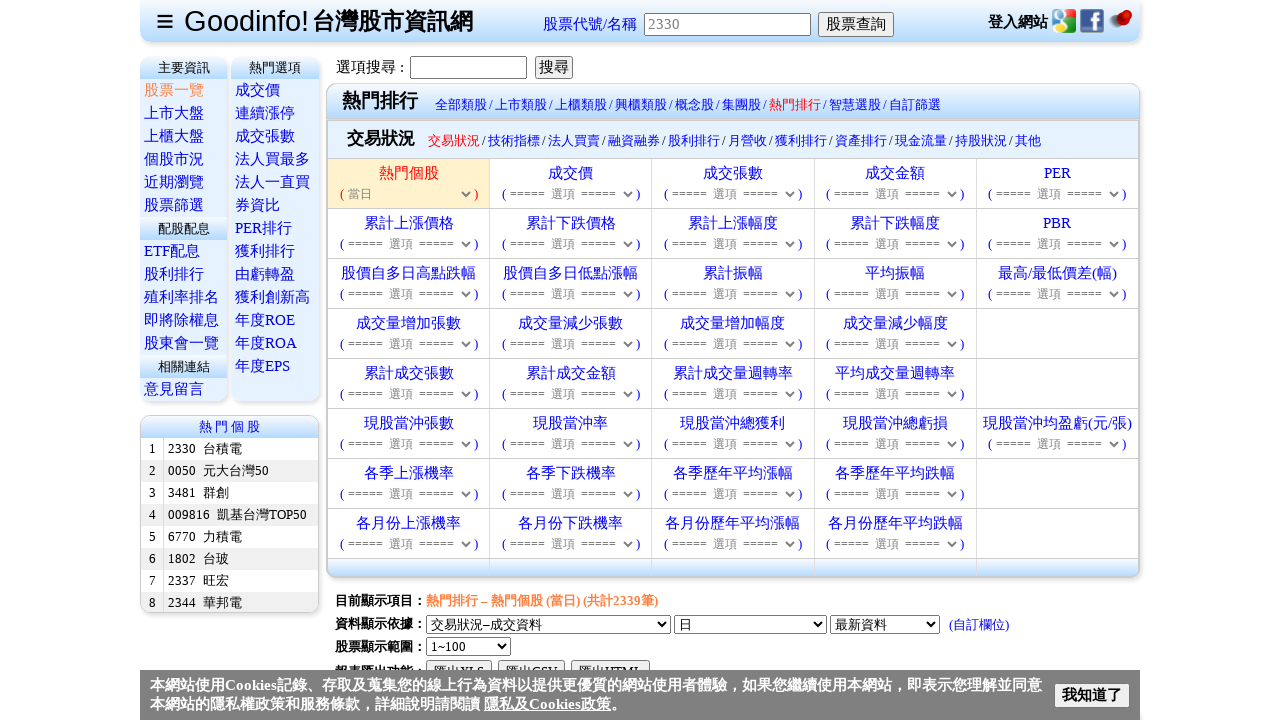

Dividend policy link appeared in page
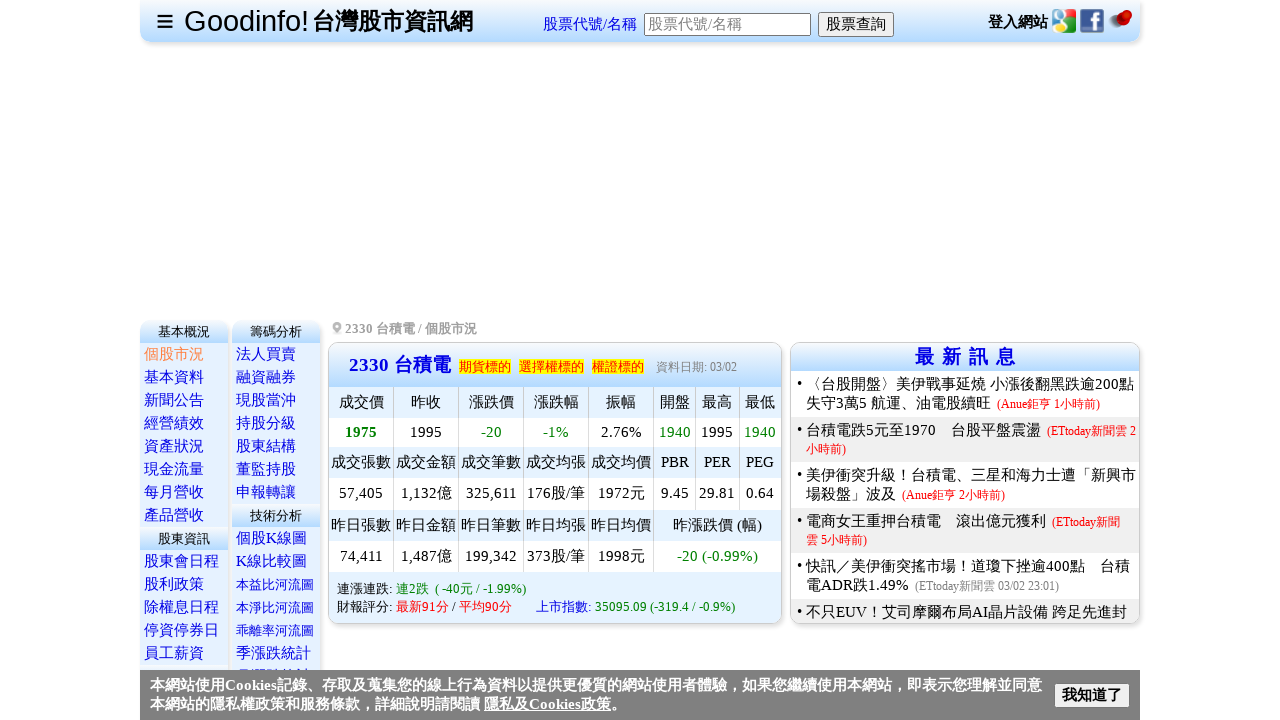

Clicked on dividend policy link at (174, 584) on text=股利政策
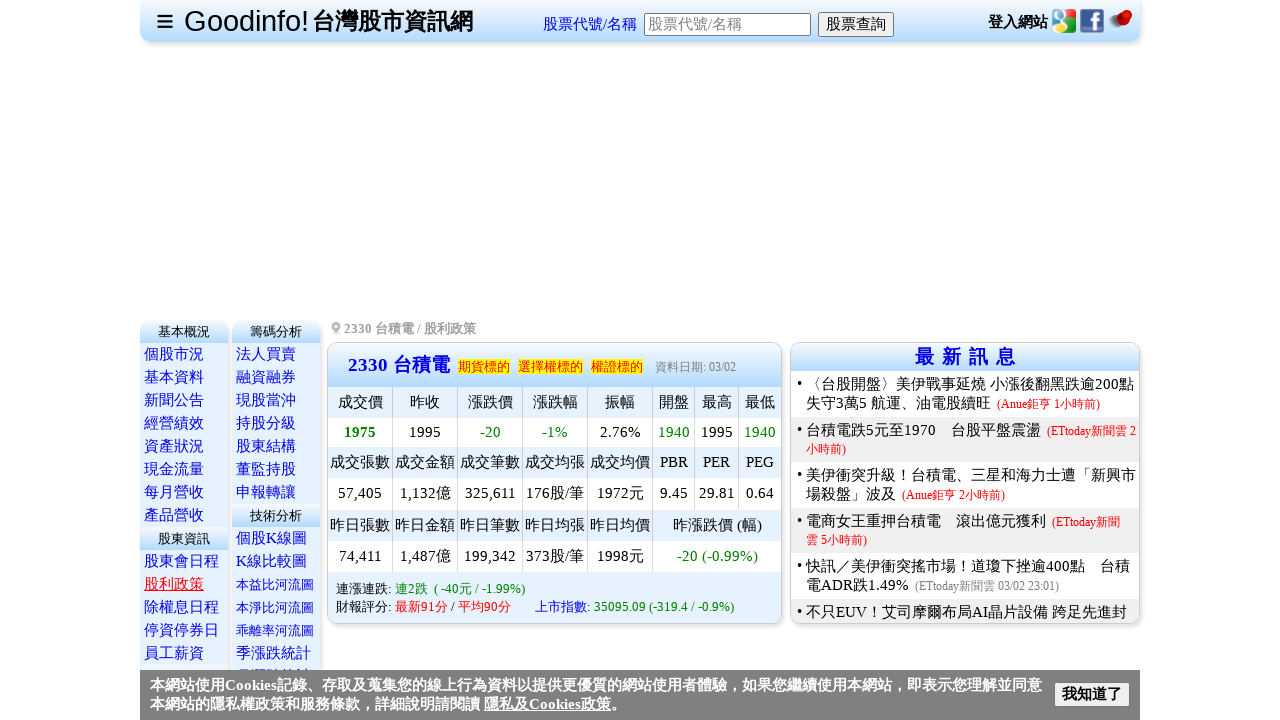

Dividend policy page loaded and network idle
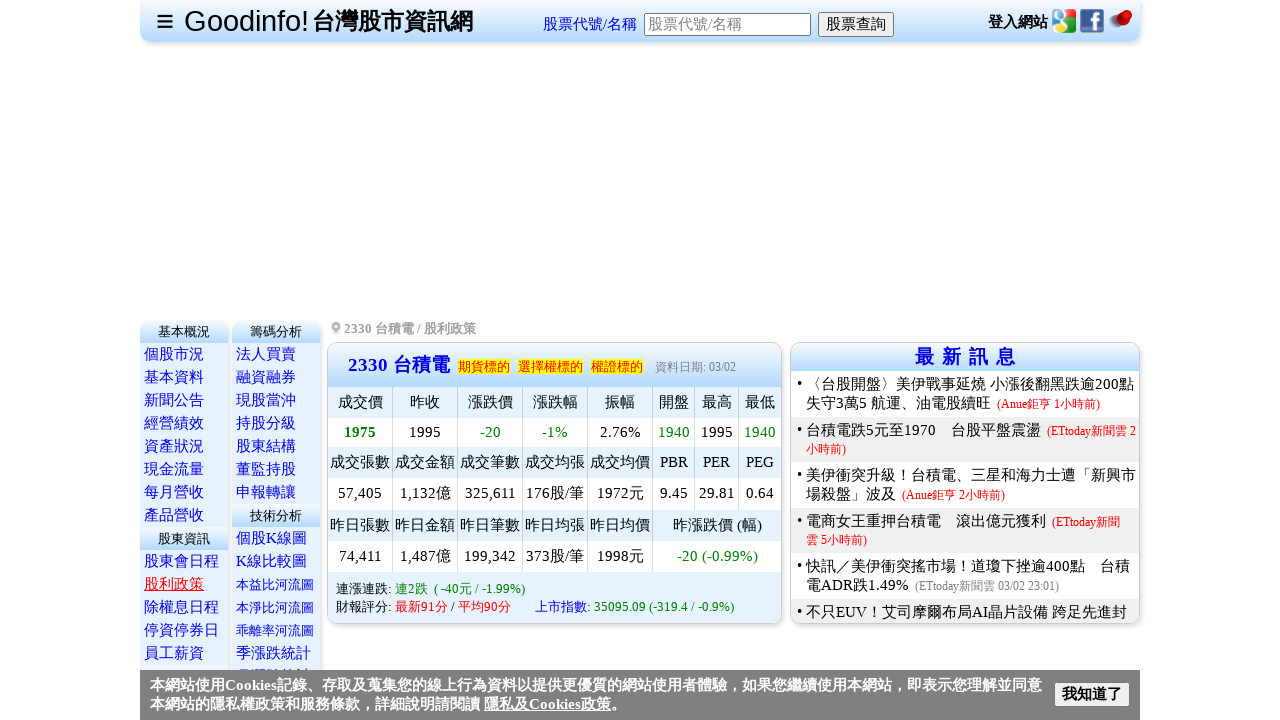

Scrolled down to view dividend information
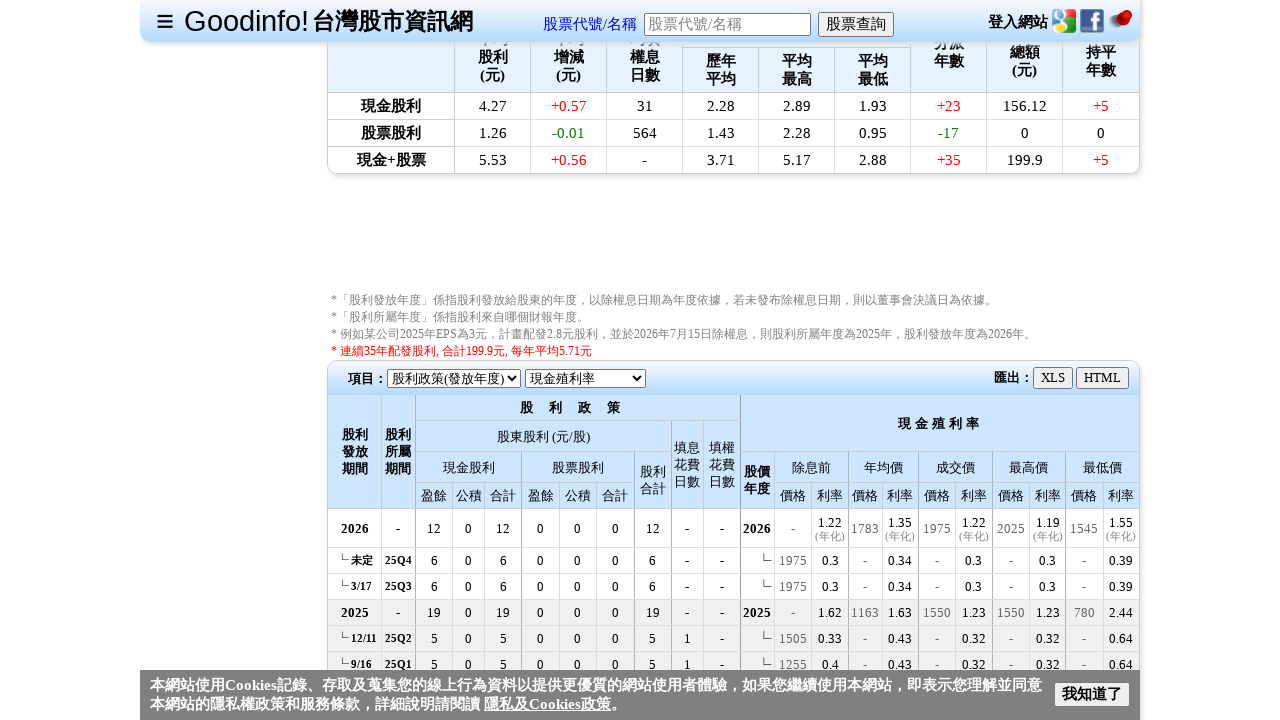

Waited for dividend content to be visible
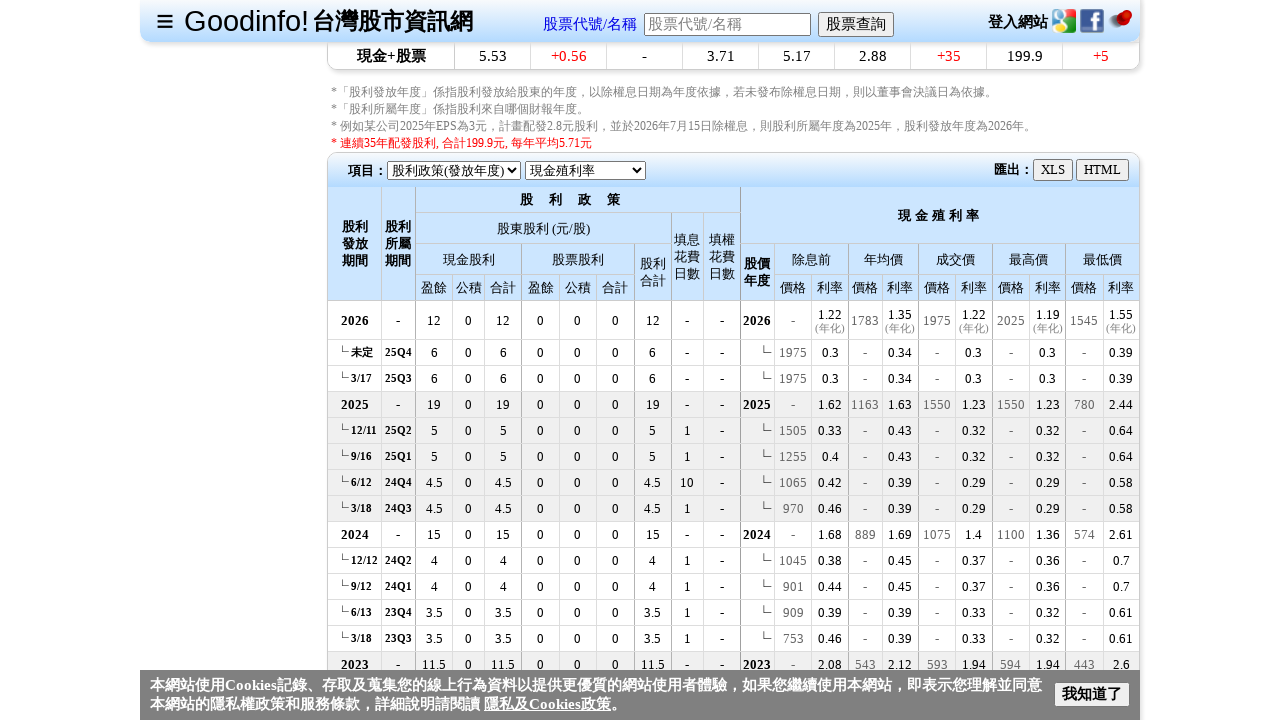

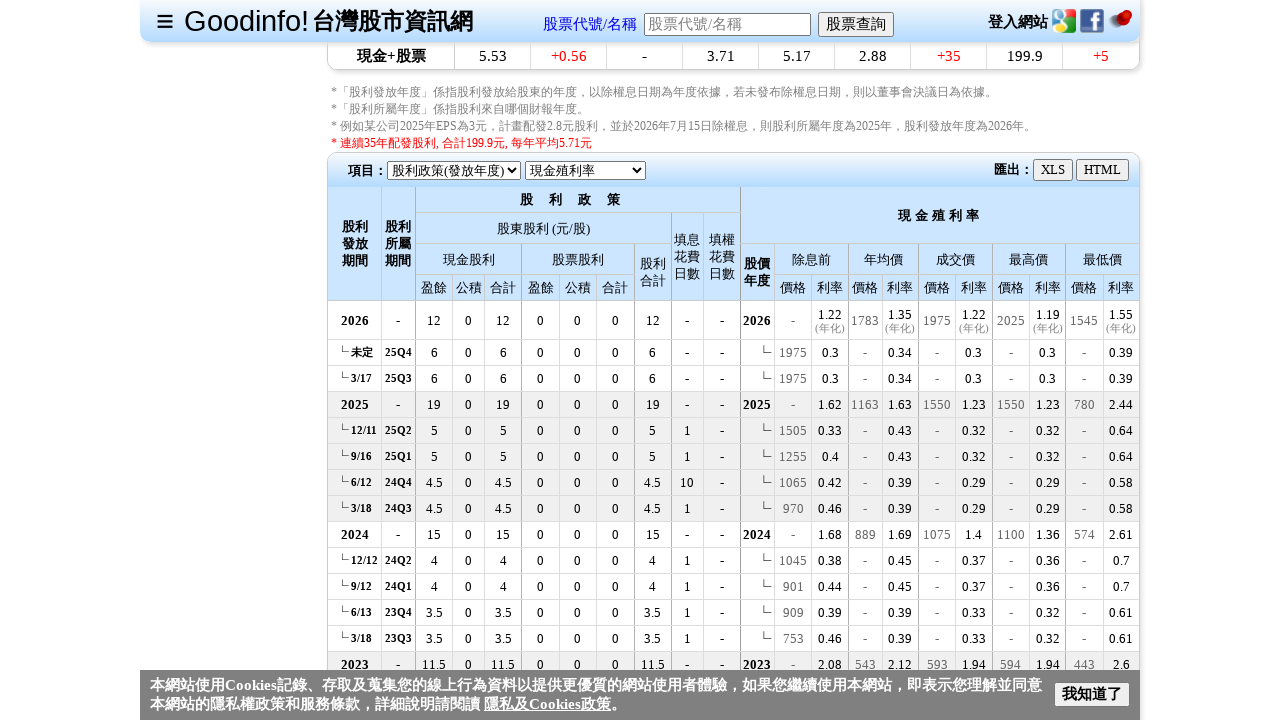